Simple navigation to grocery website and clicks on the Groceries link

Starting URL: https://www.ingroceries.co.uk/

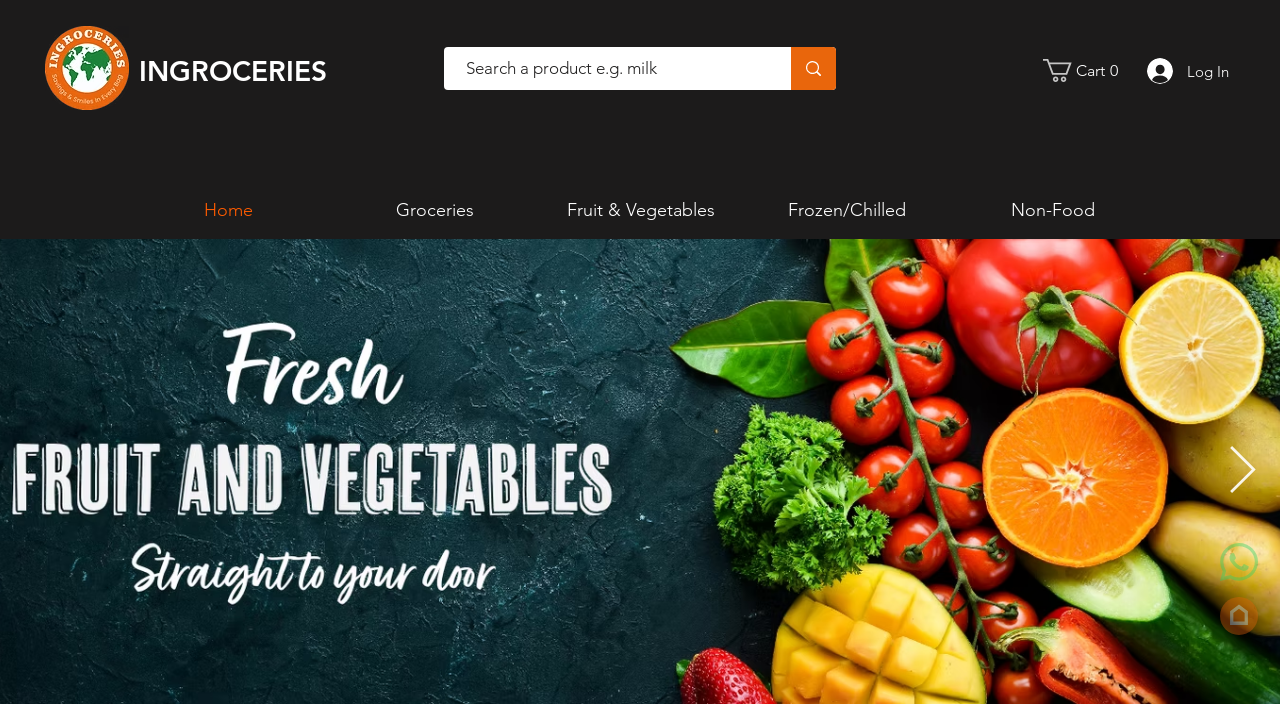

Navigated to InGroceries website
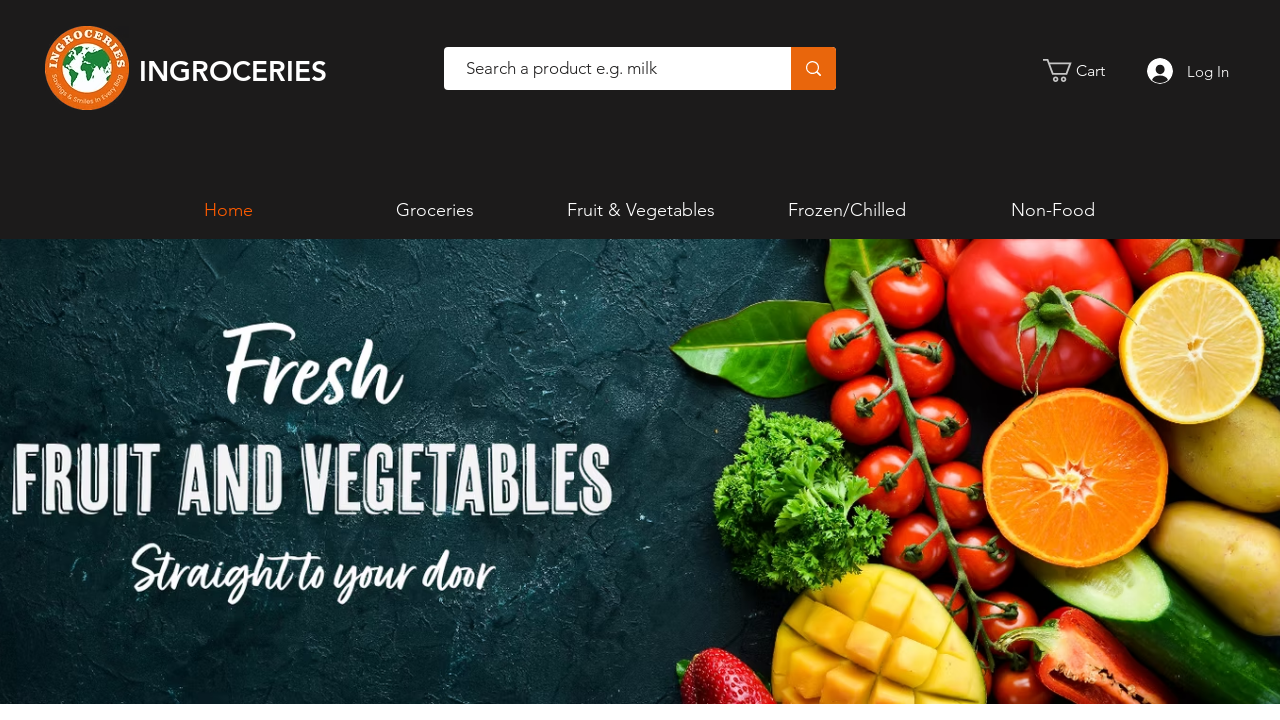

Clicked on the Groceries link at (233, 71) on text=Groceries
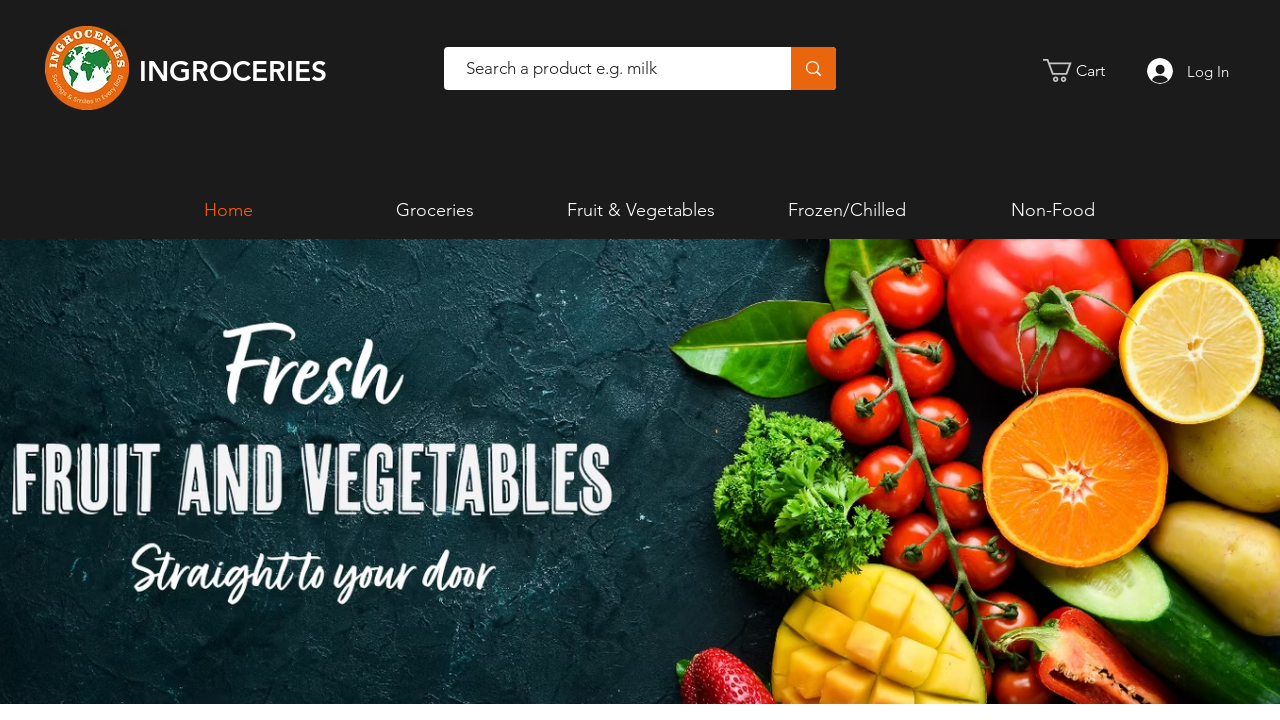

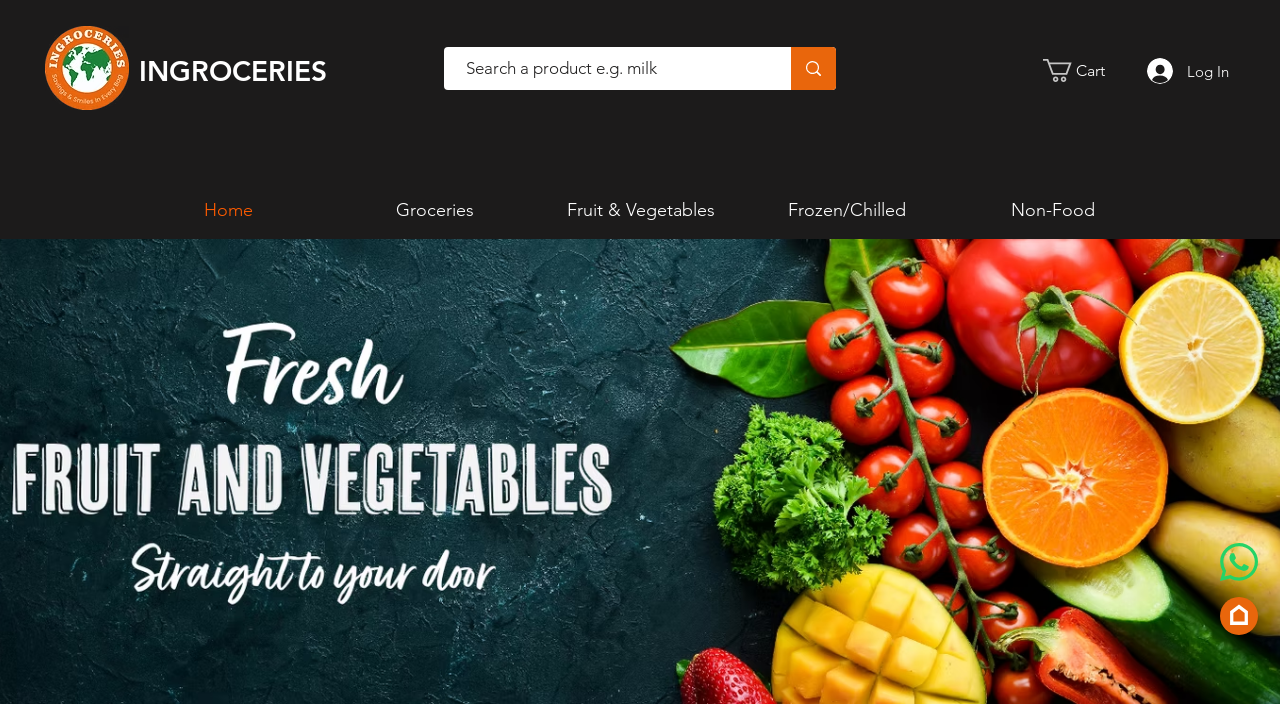